Tests clicking a "start timer" button on a Selenium practice blog page that demonstrates explicit waits, and waits for dynamic text to appear.

Starting URL: http://seleniumpractise.blogspot.com/2016/08/how-to-use-explicit-wait-in-selenium.html

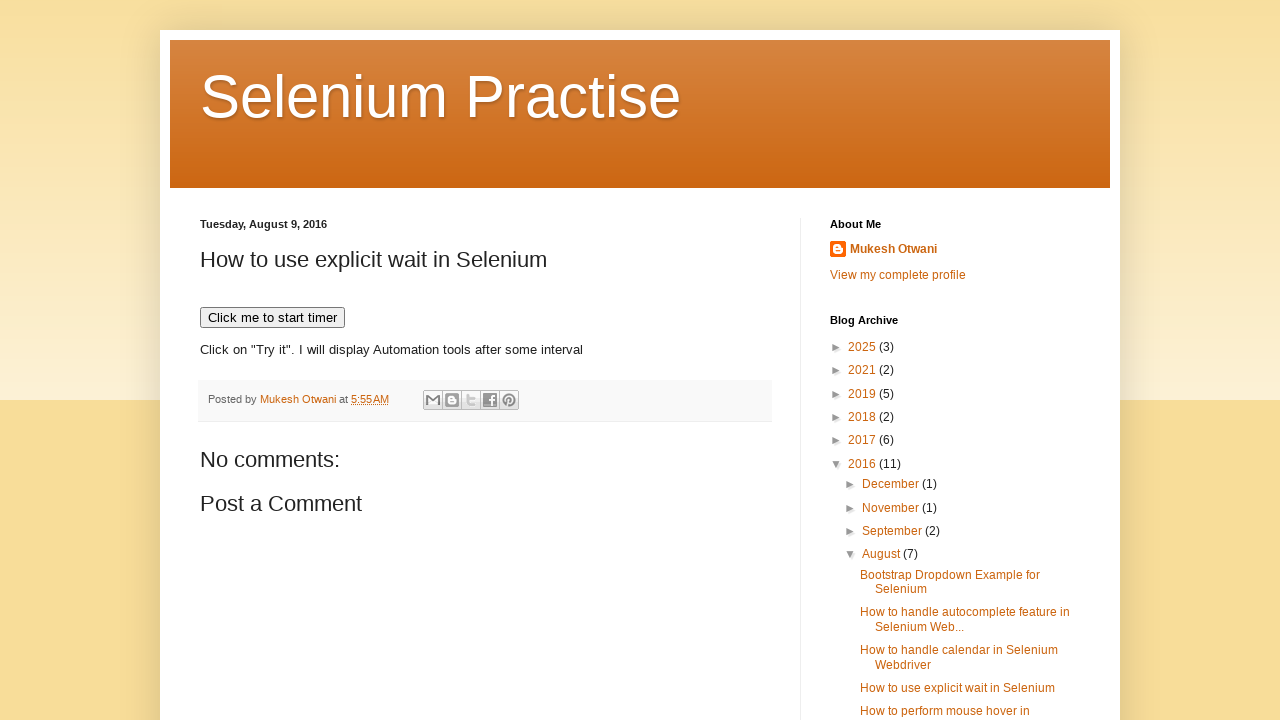

Navigated to Selenium practice blog page for explicit wait demonstration
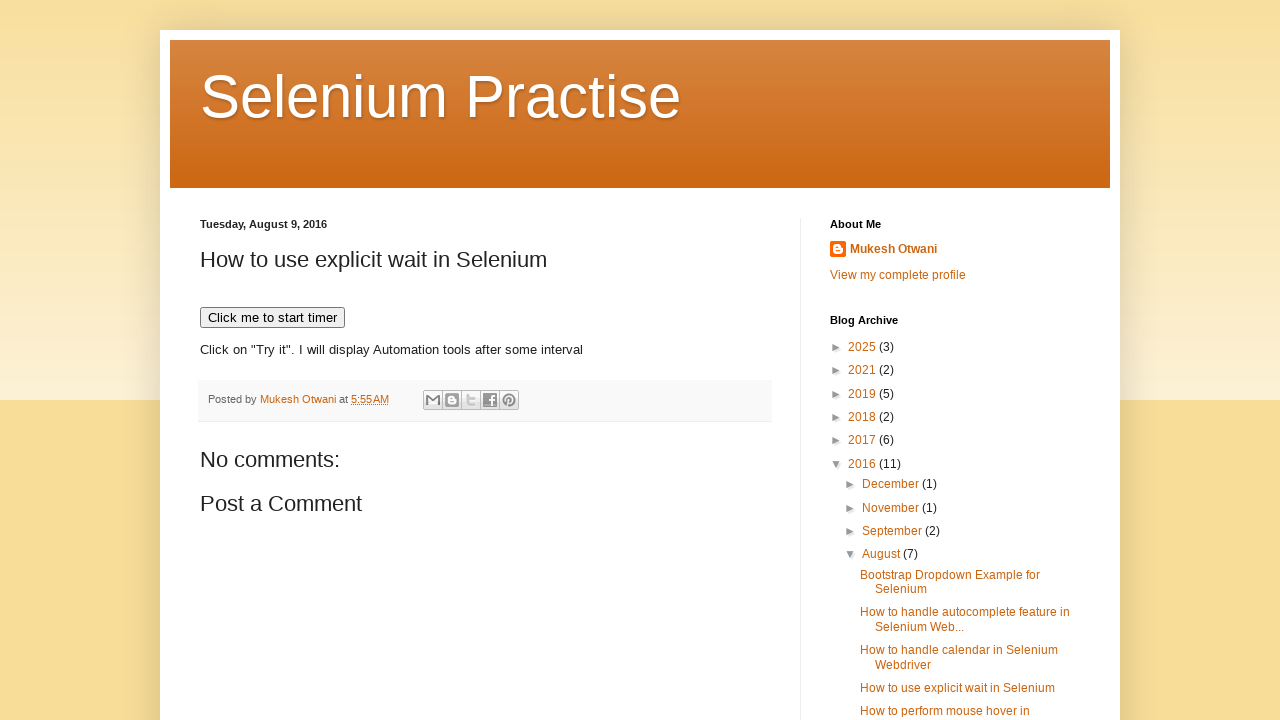

Clicked the start timer button at (272, 318) on button[onclick='timedText()']
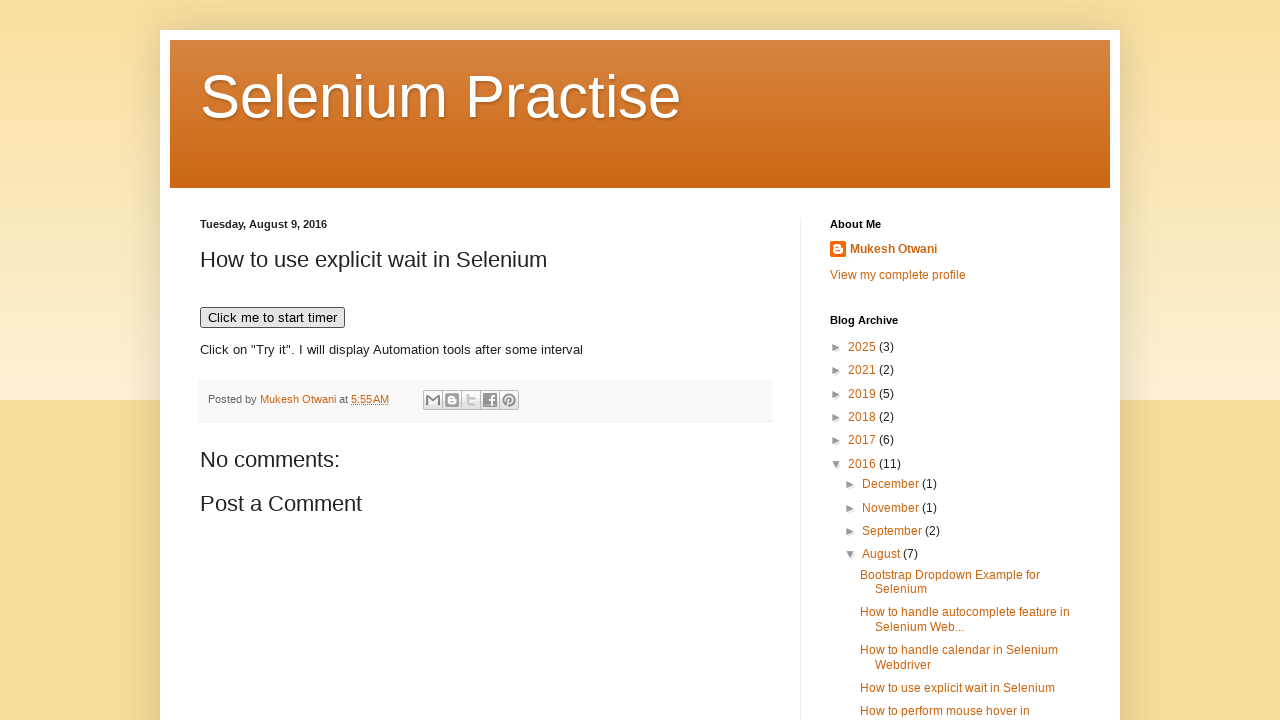

Waited for dynamic 'WebDriver' text to appear (explicit wait completed)
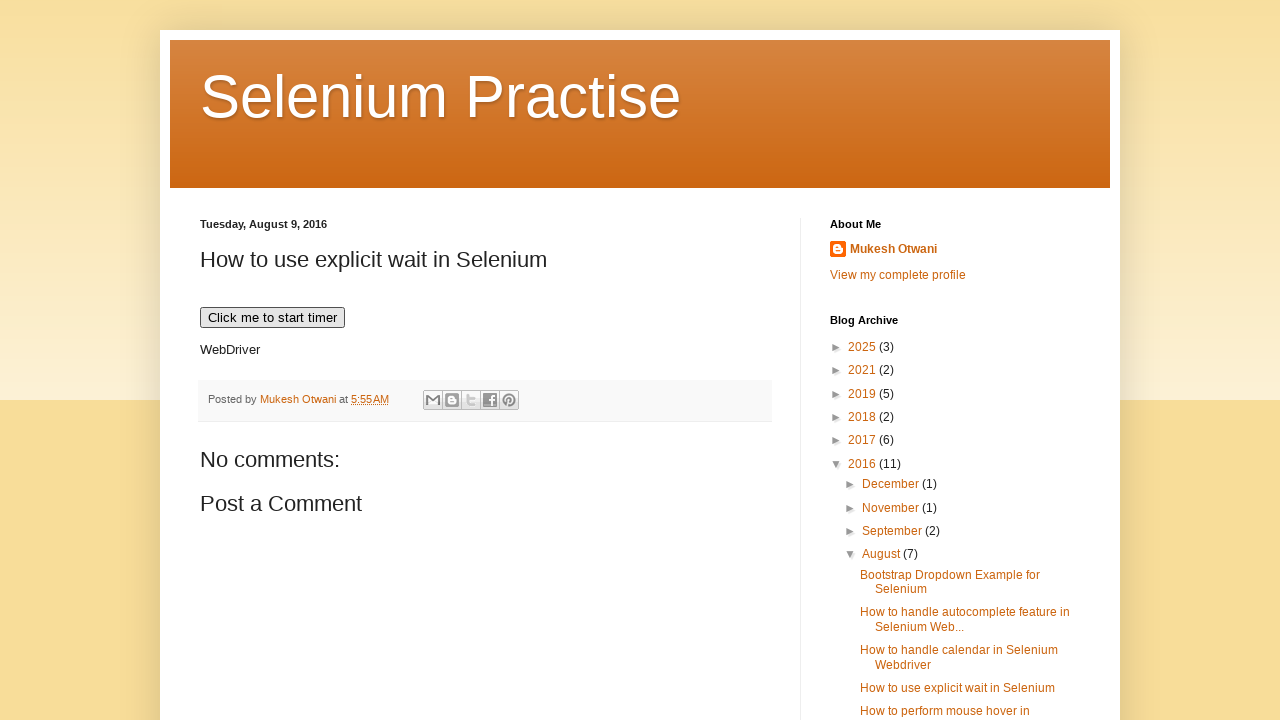

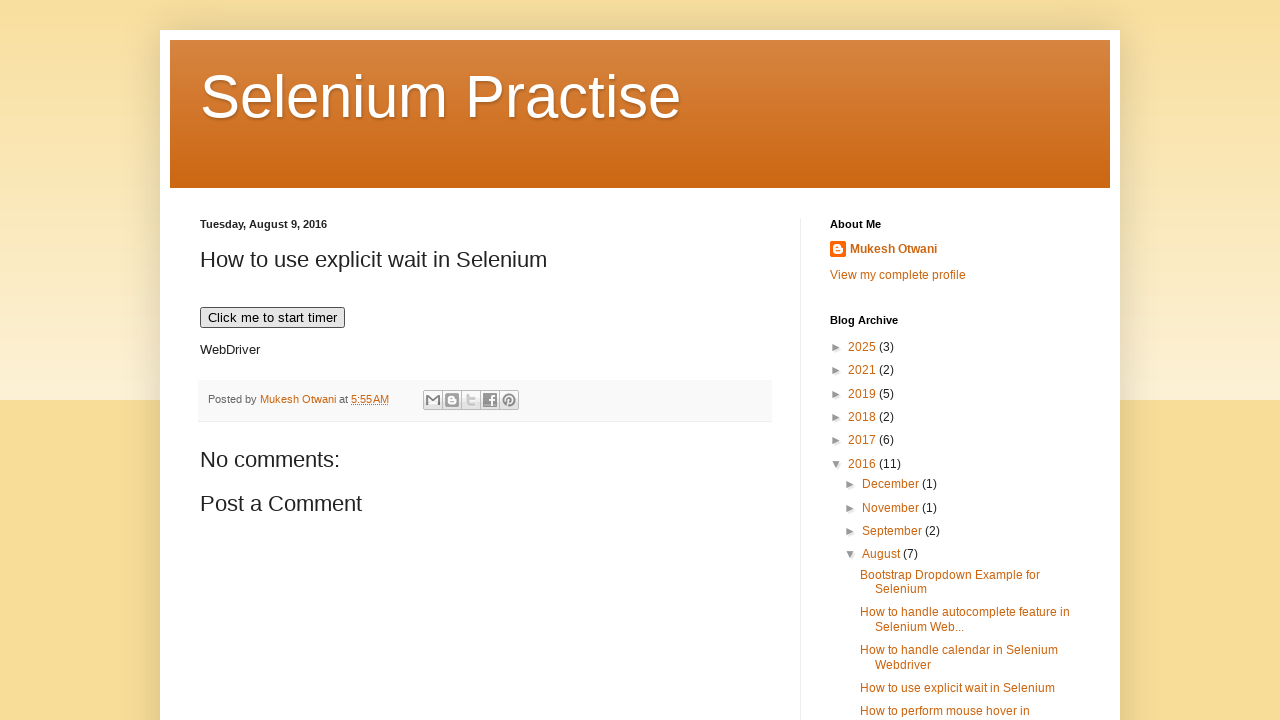